Tests that edits are saved when the input loses focus (blur event)

Starting URL: https://demo.playwright.dev/todomvc

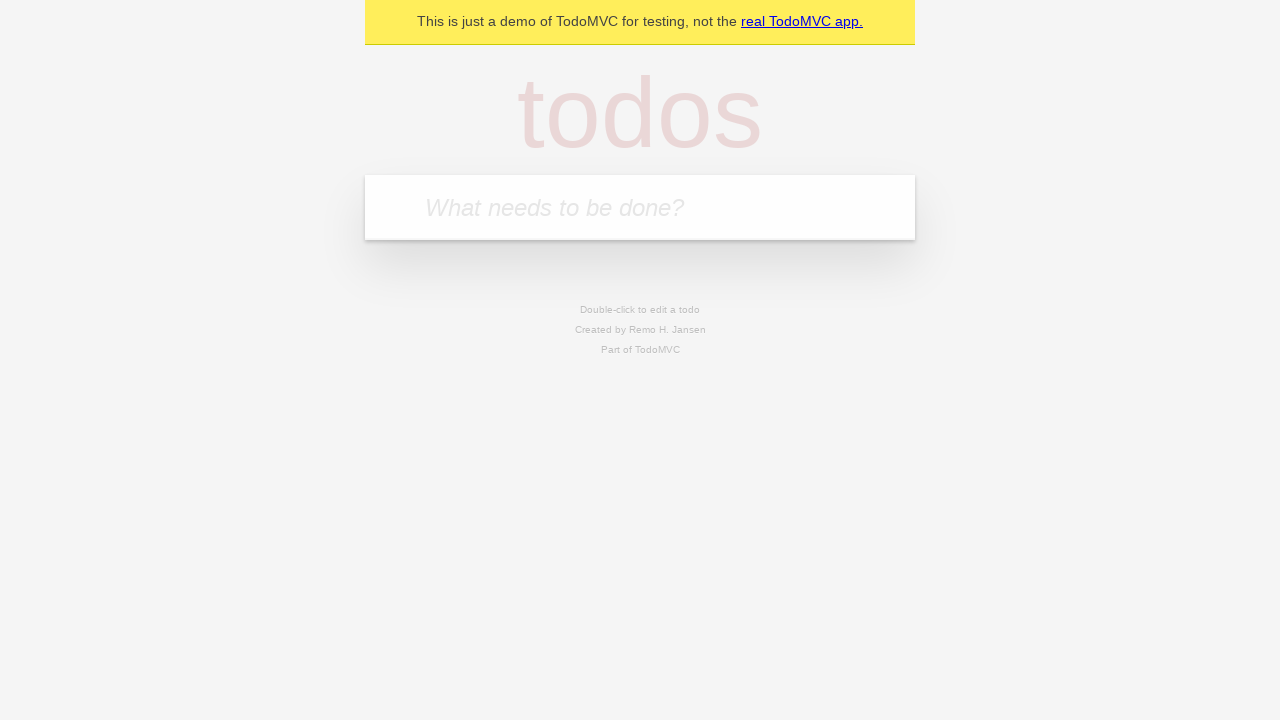

Filled new todo field with 'buy some cheese' on internal:attr=[placeholder="What needs to be done?"i]
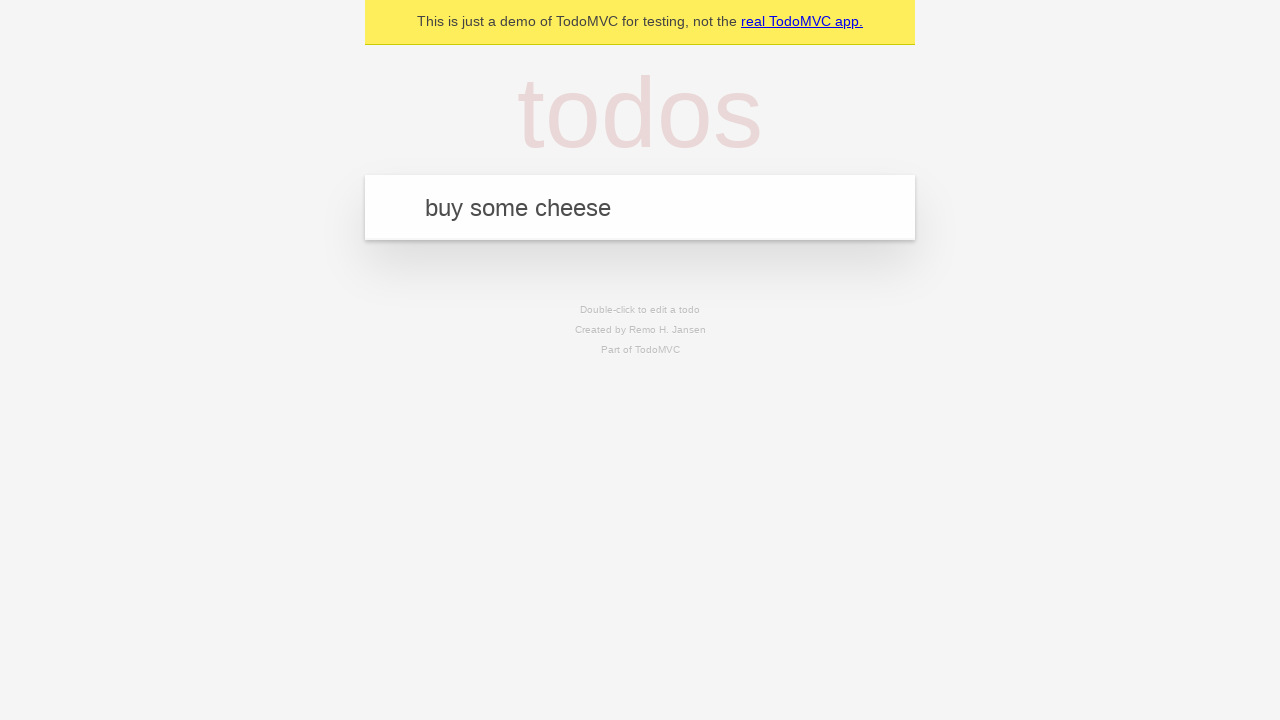

Pressed Enter to add todo 'buy some cheese' on internal:attr=[placeholder="What needs to be done?"i]
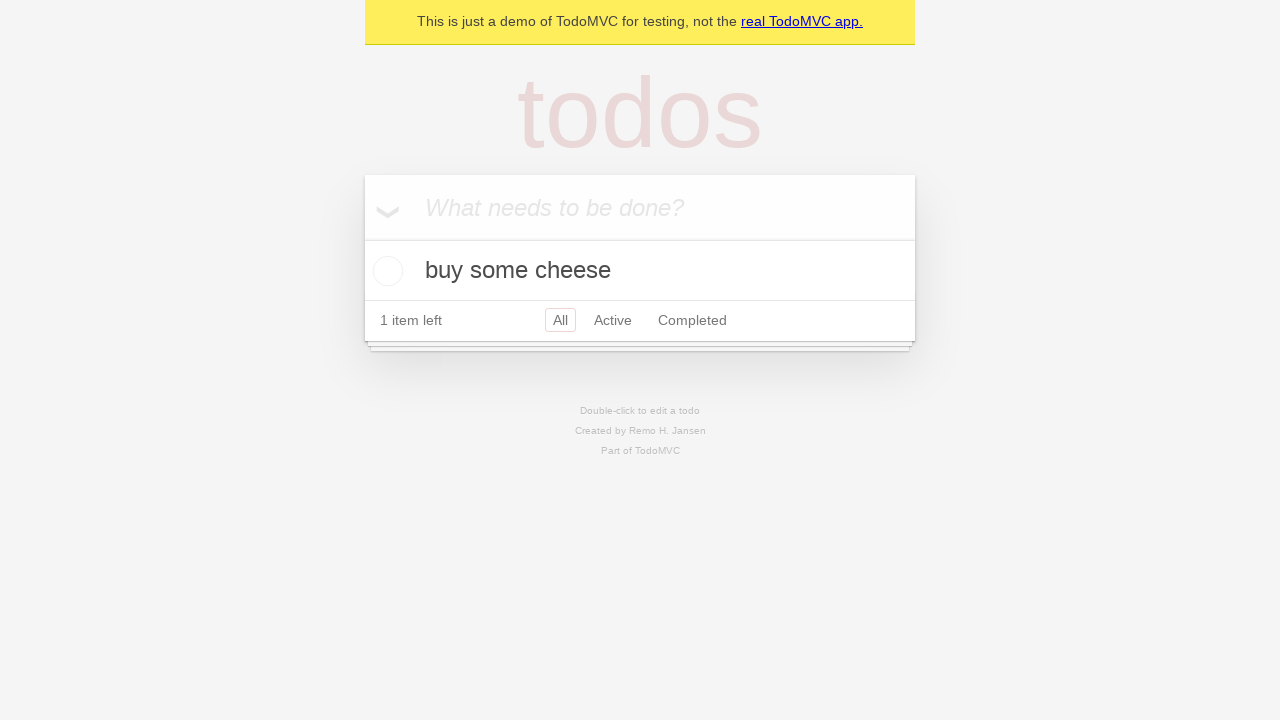

Filled new todo field with 'feed the cat' on internal:attr=[placeholder="What needs to be done?"i]
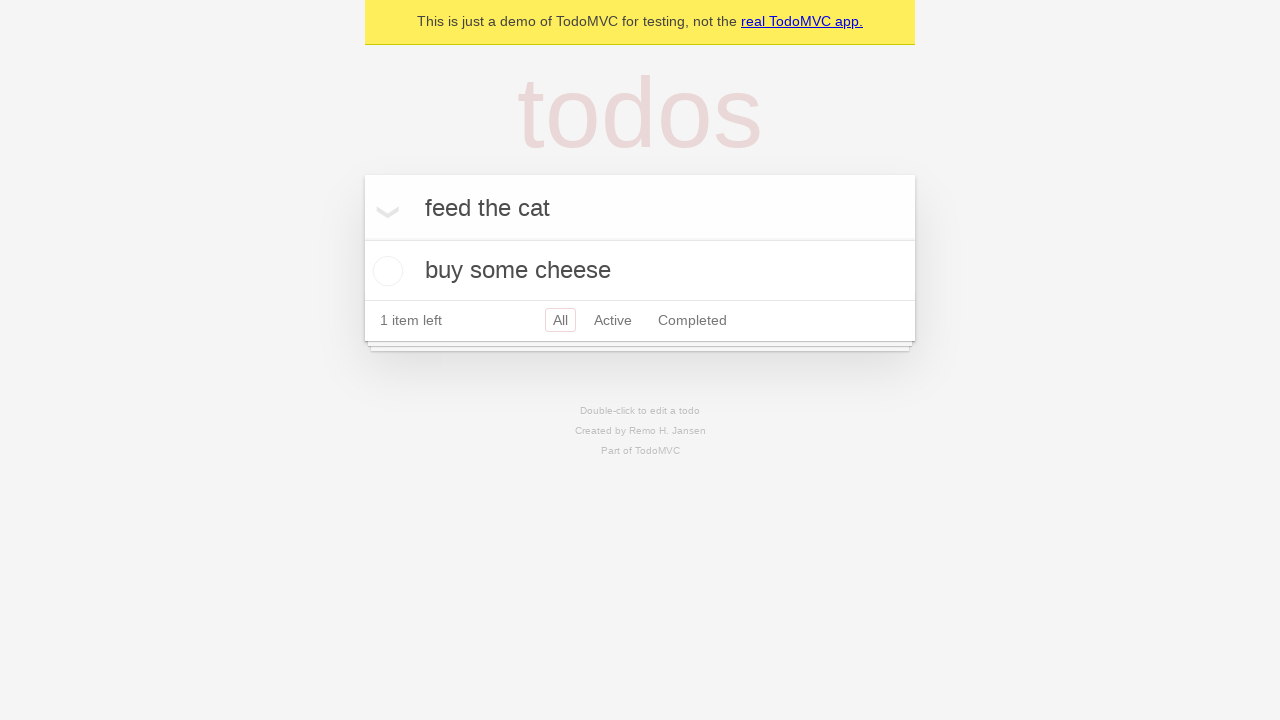

Pressed Enter to add todo 'feed the cat' on internal:attr=[placeholder="What needs to be done?"i]
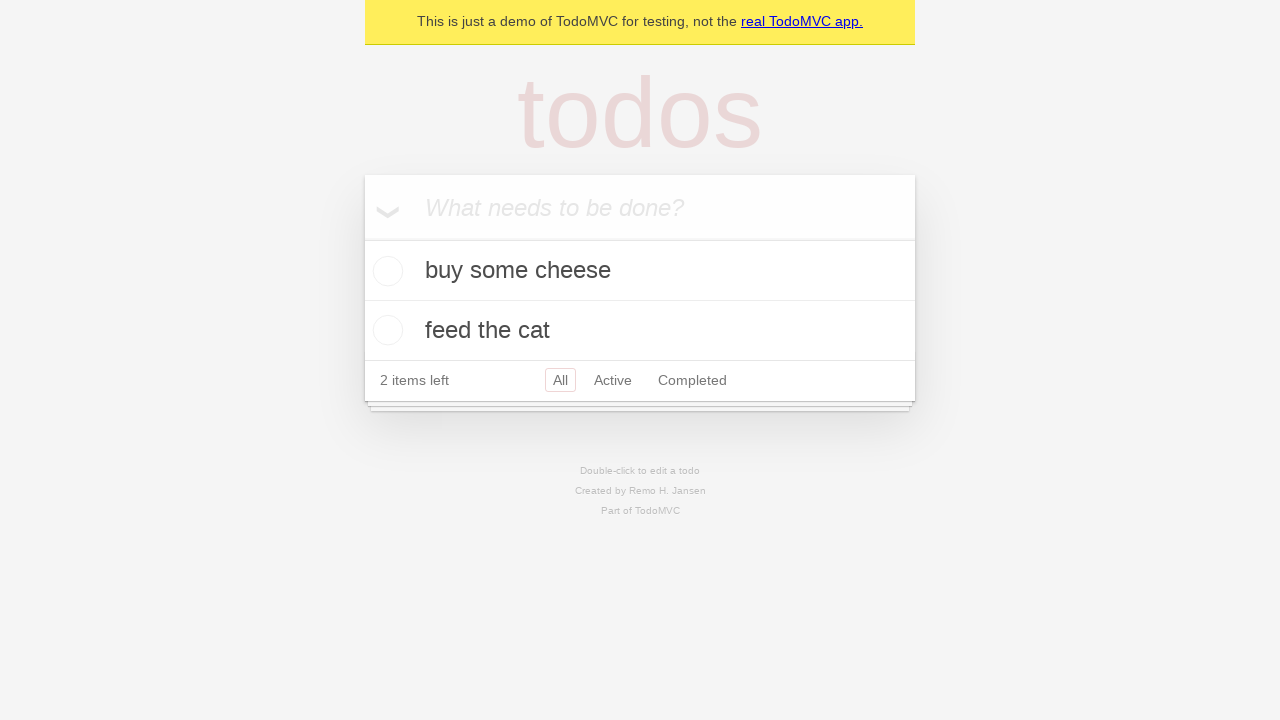

Filled new todo field with 'book a doctors appointment' on internal:attr=[placeholder="What needs to be done?"i]
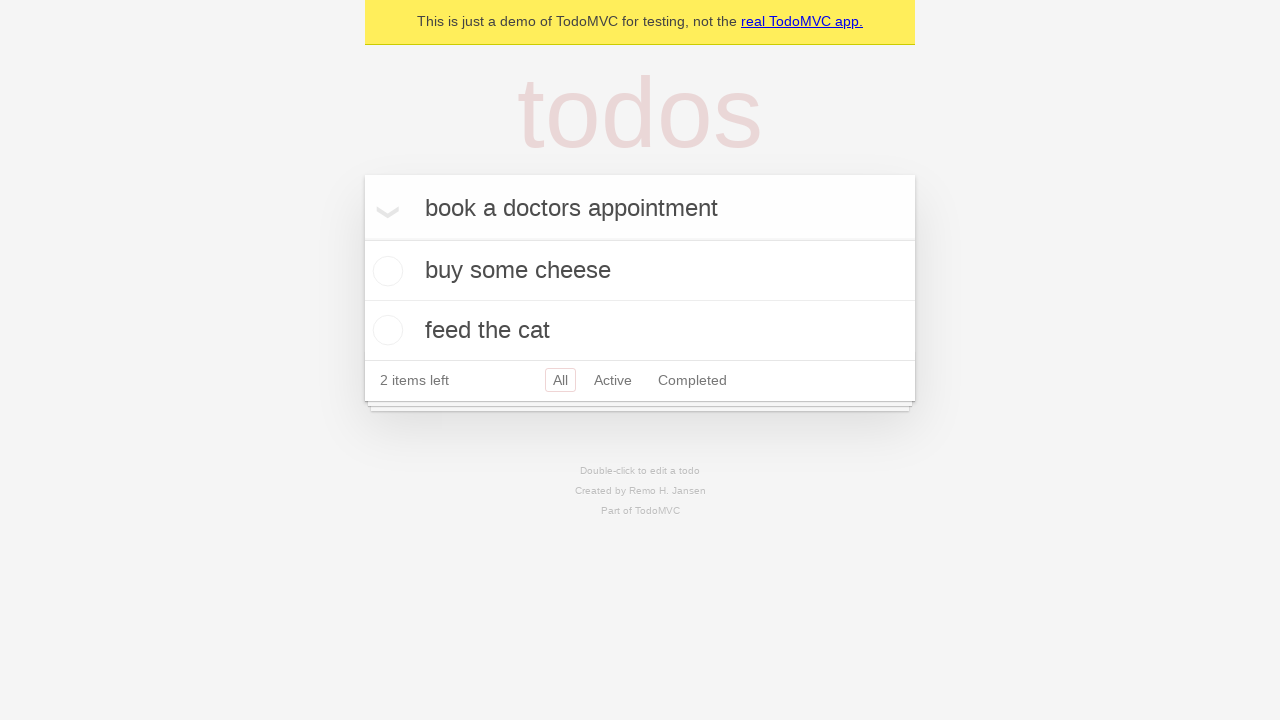

Pressed Enter to add todo 'book a doctors appointment' on internal:attr=[placeholder="What needs to be done?"i]
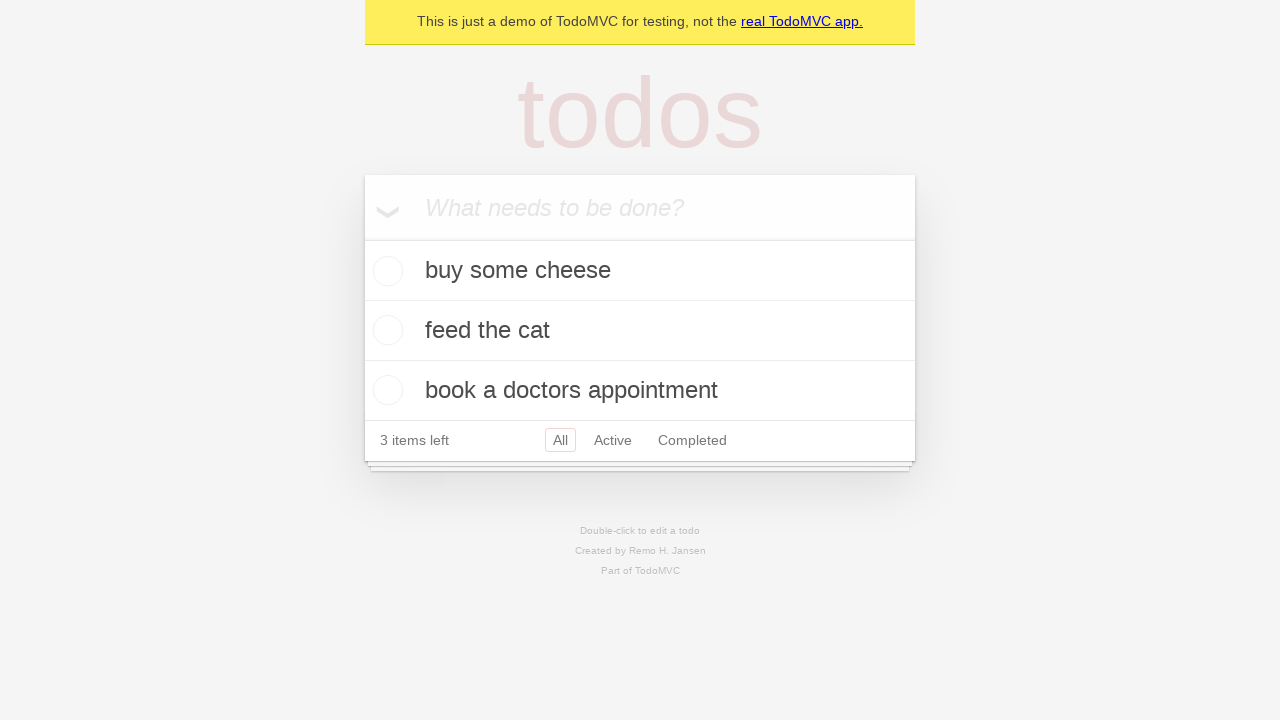

Waited for all 3 todo items to be added to the page
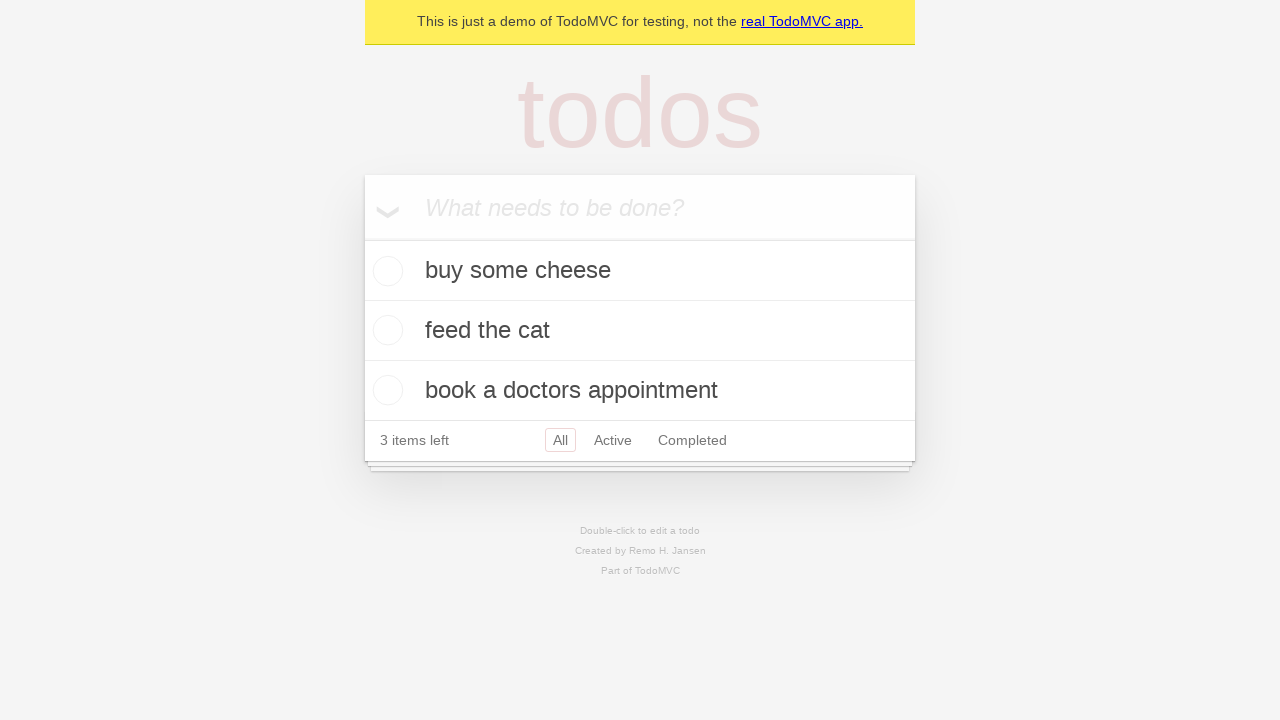

Double-clicked on second todo item to enter edit mode at (640, 331) on internal:testid=[data-testid="todo-item"s] >> nth=1
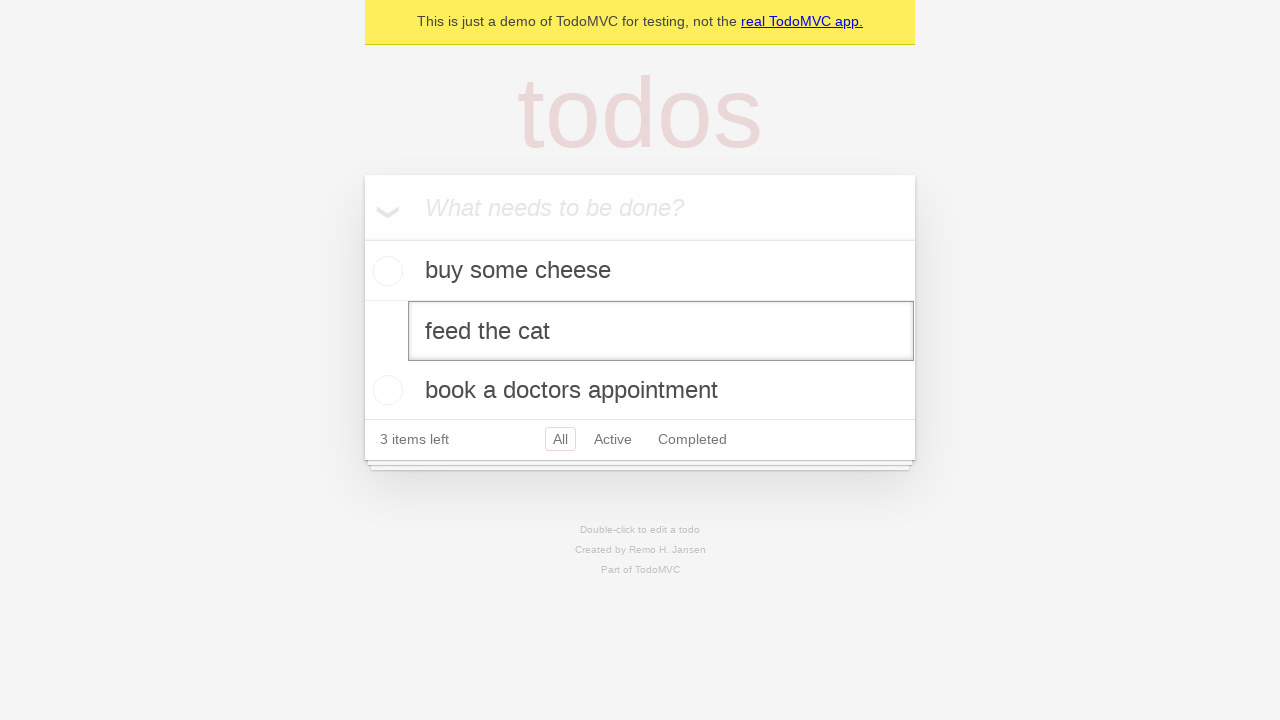

Filled edit textbox with 'buy some sausages' on internal:testid=[data-testid="todo-item"s] >> nth=1 >> internal:role=textbox[nam
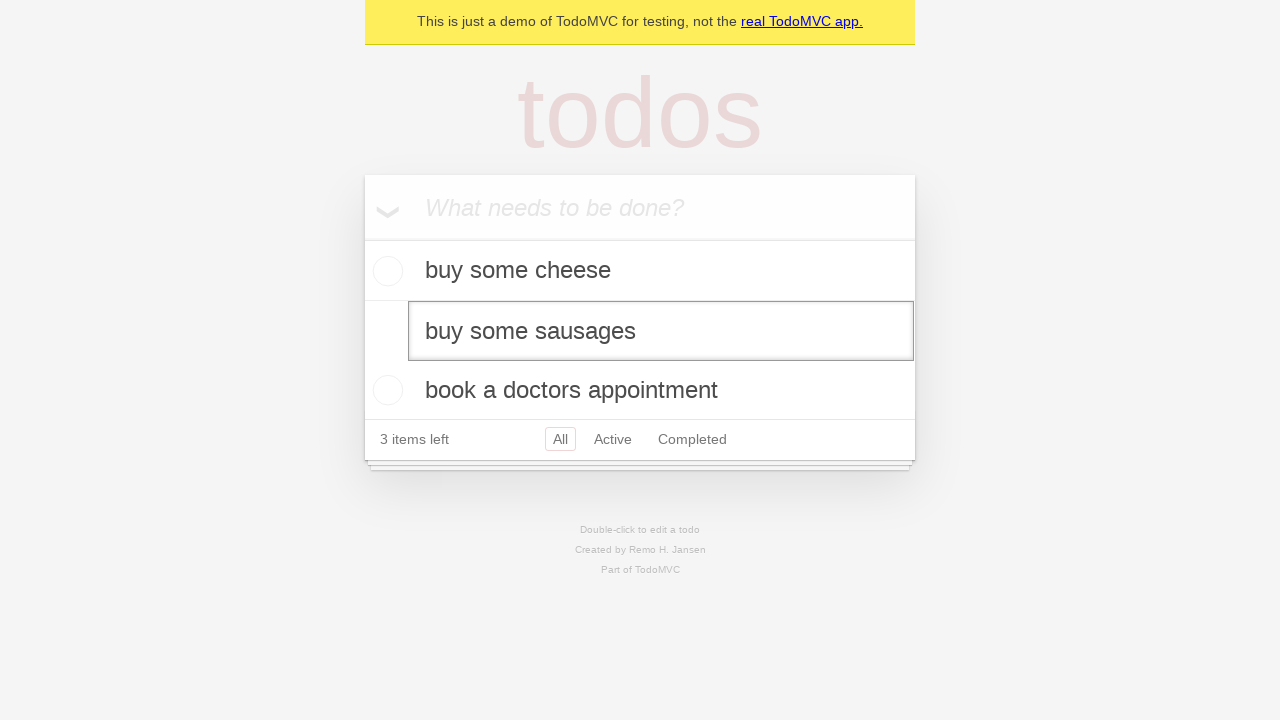

Dispatched blur event to trigger save on edit textbox
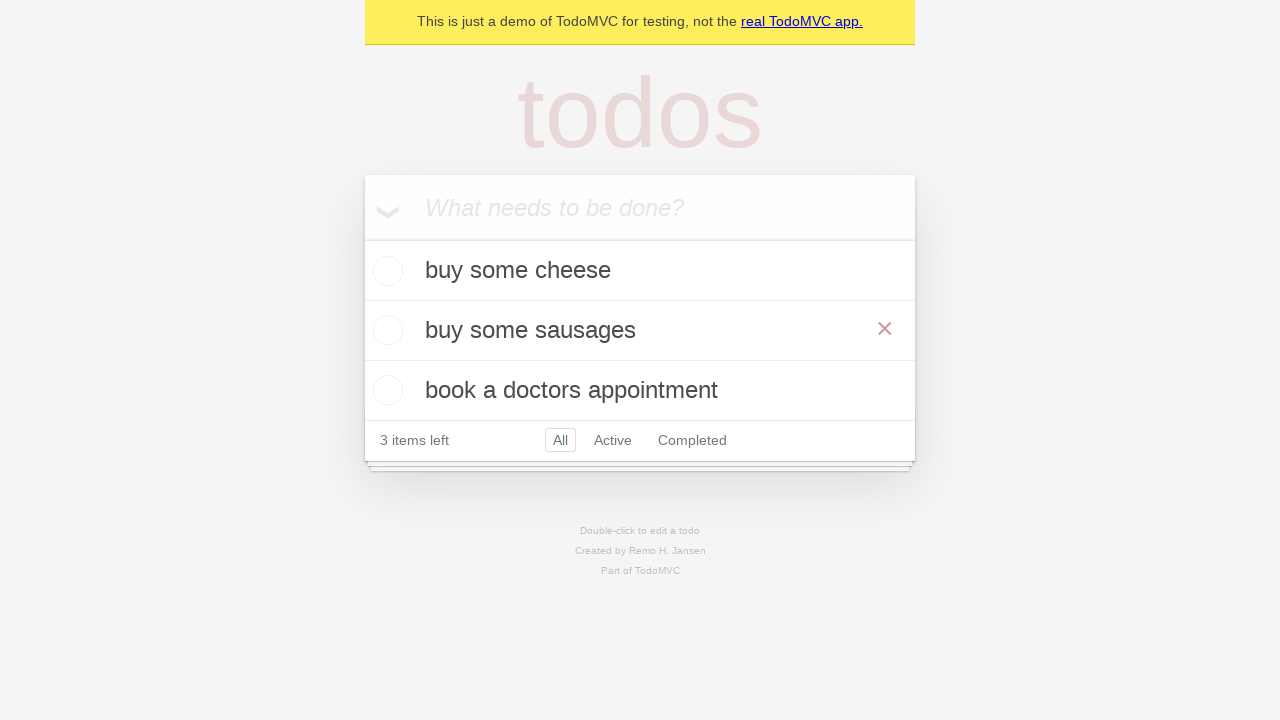

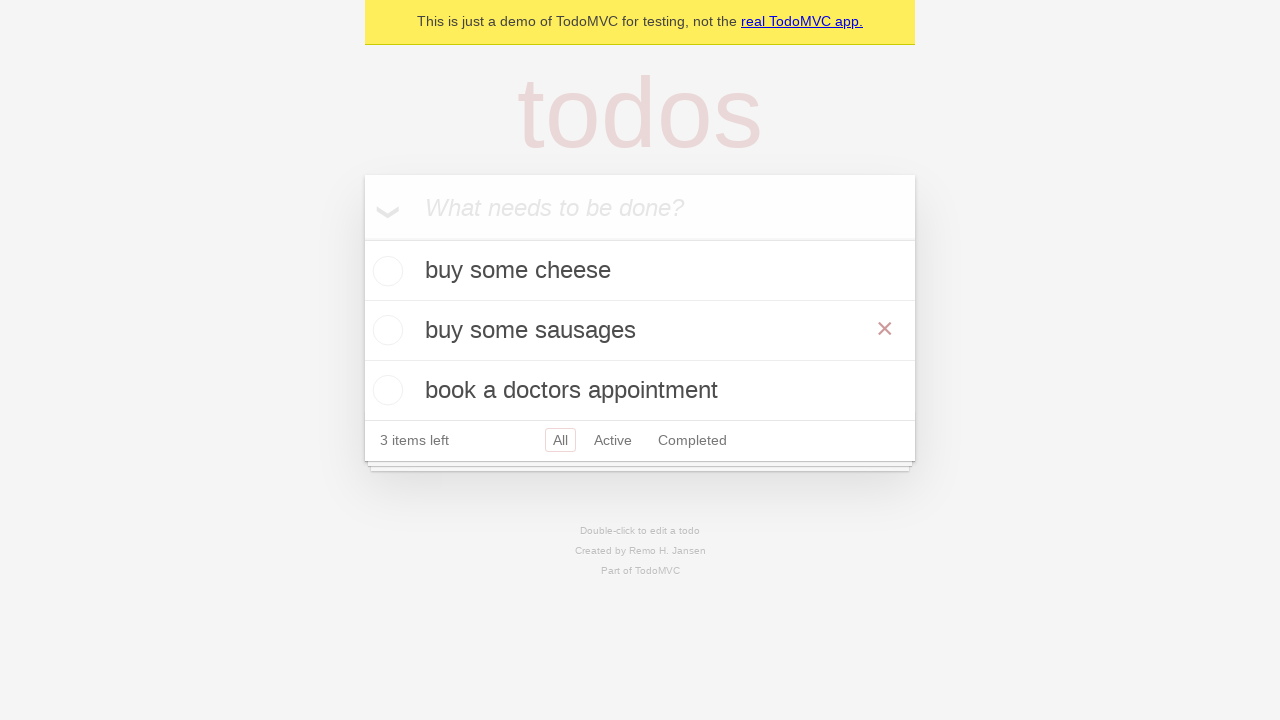